Tests adding a product to cart and then deleting it, verifying the cart becomes empty with appropriate messaging, continue shopping button is visible, and subtotal shows $0.00.

Starting URL: https://www.bstackdemo.com/

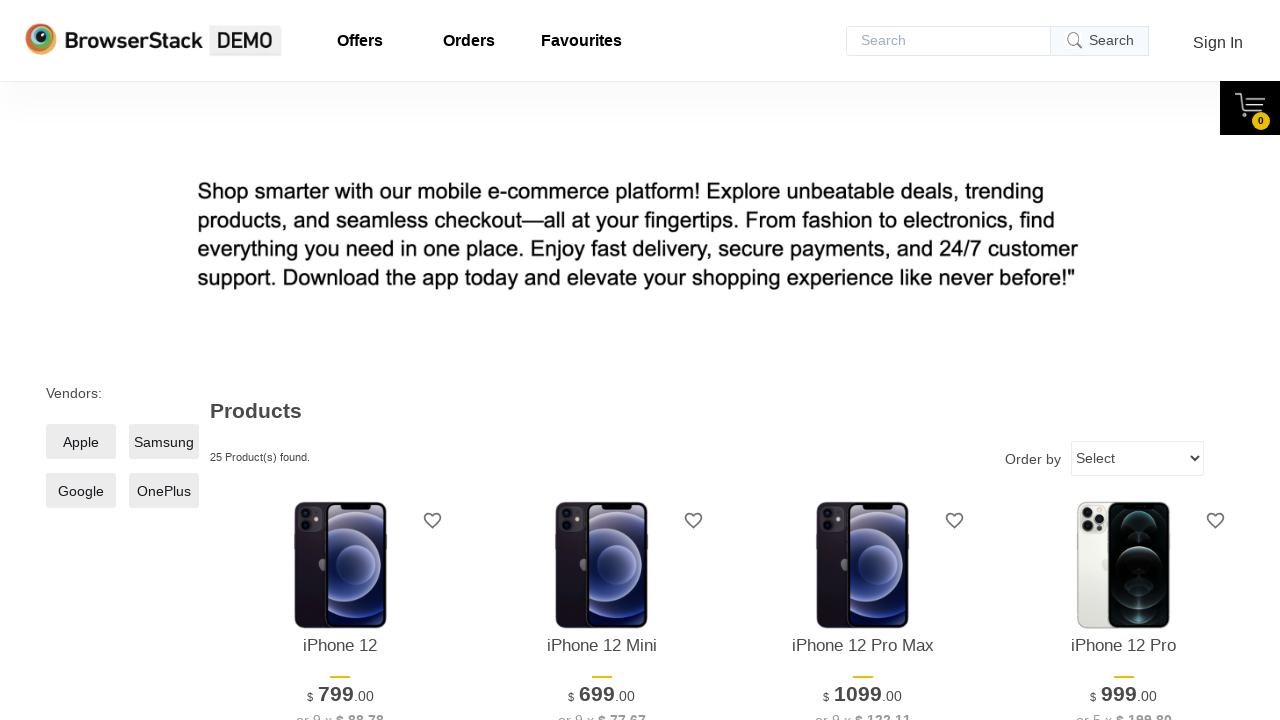

Clicked 'Add to cart' button for iPhone 12 Pro Max at (863, 361) on xpath=//p[text()='iPhone 12 Pro Max']/following-sibling::div[@class='shelf-item_
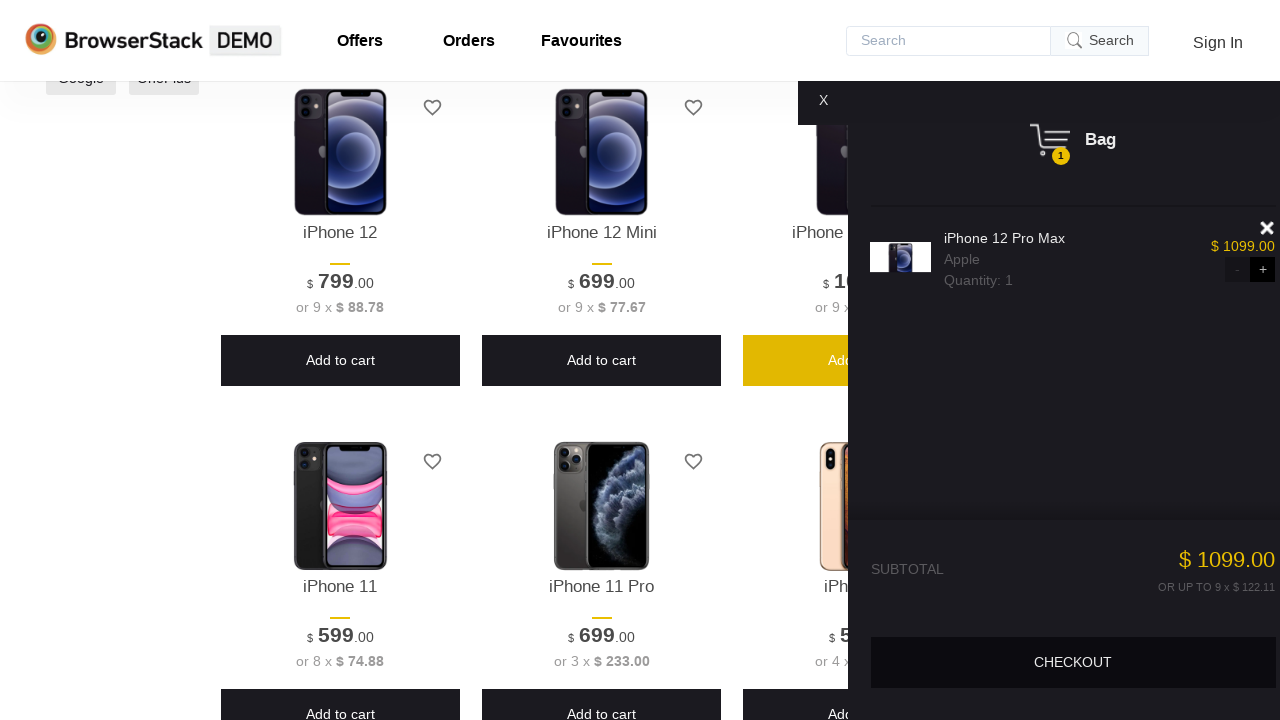

Cart item appeared and delete button is visible
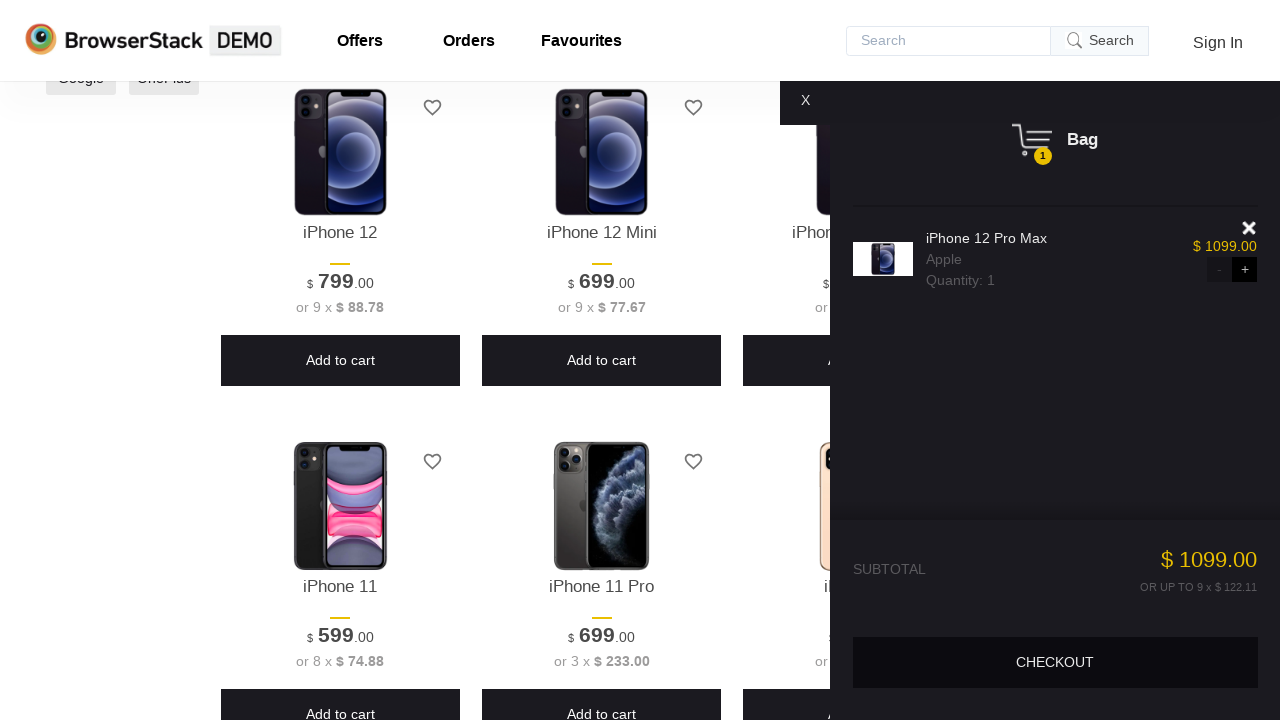

Clicked delete button to remove iPhone 12 Pro Max from cart at (1250, 228) on xpath=//div[@class='shelf-item']//div[@class='shelf-item__del']
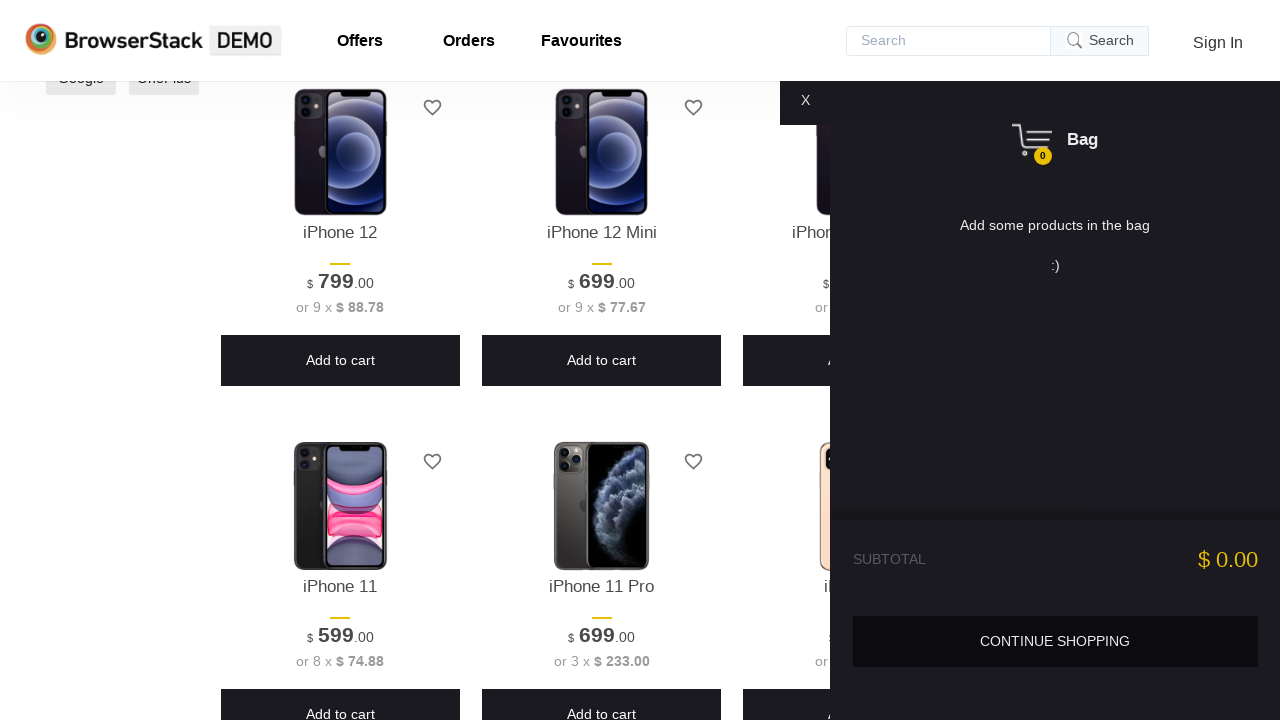

Verified empty cart message 'Add some products in the bag' is visible
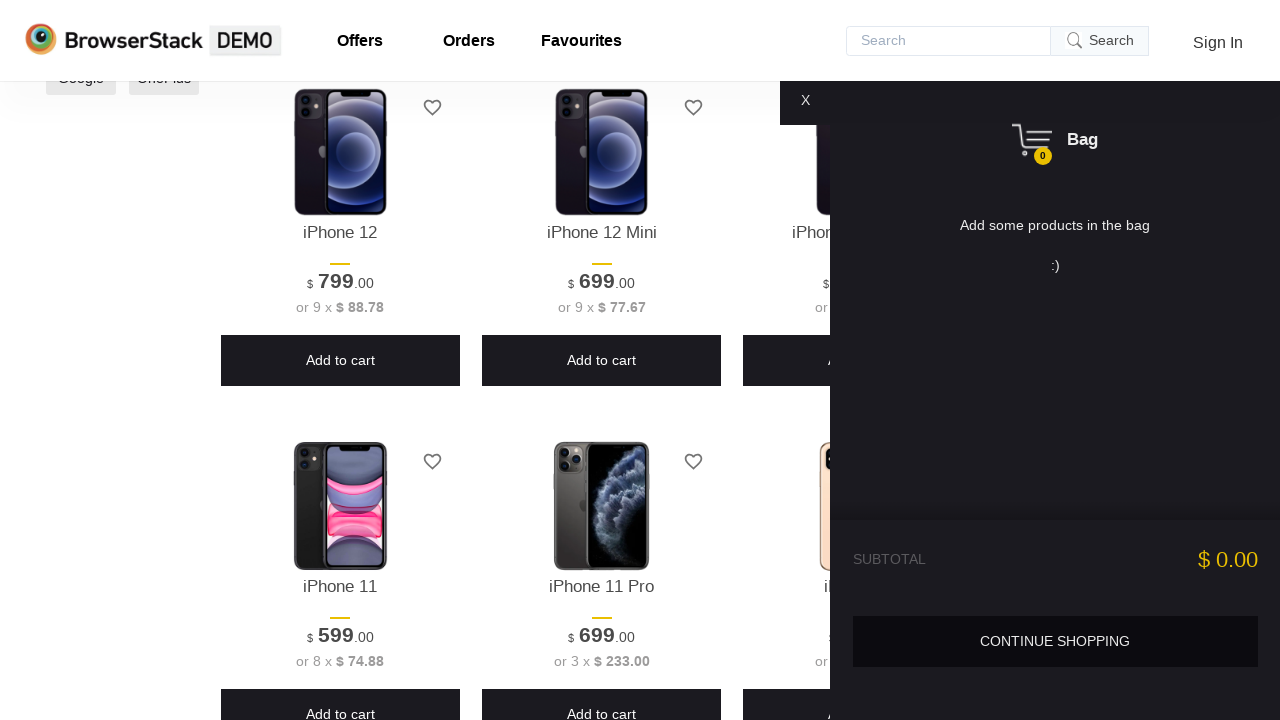

Verified 'Continue Shopping' button is visible
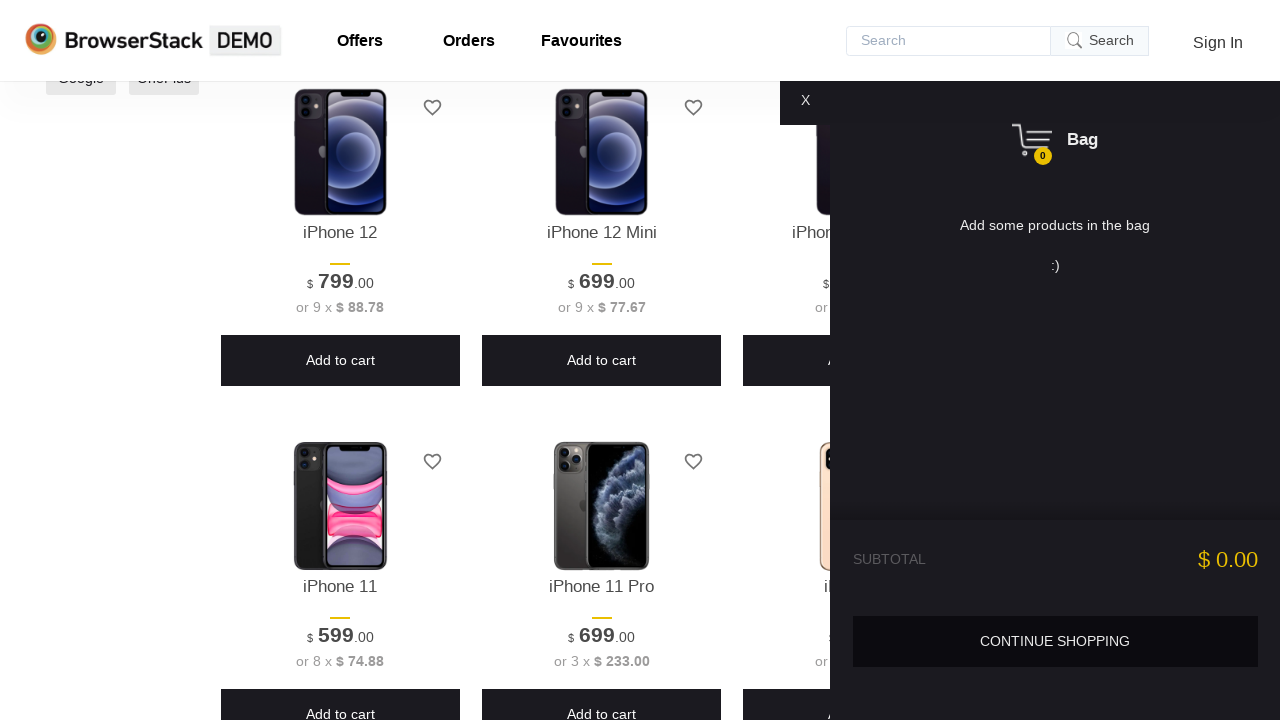

Verified subtotal displays $0.00
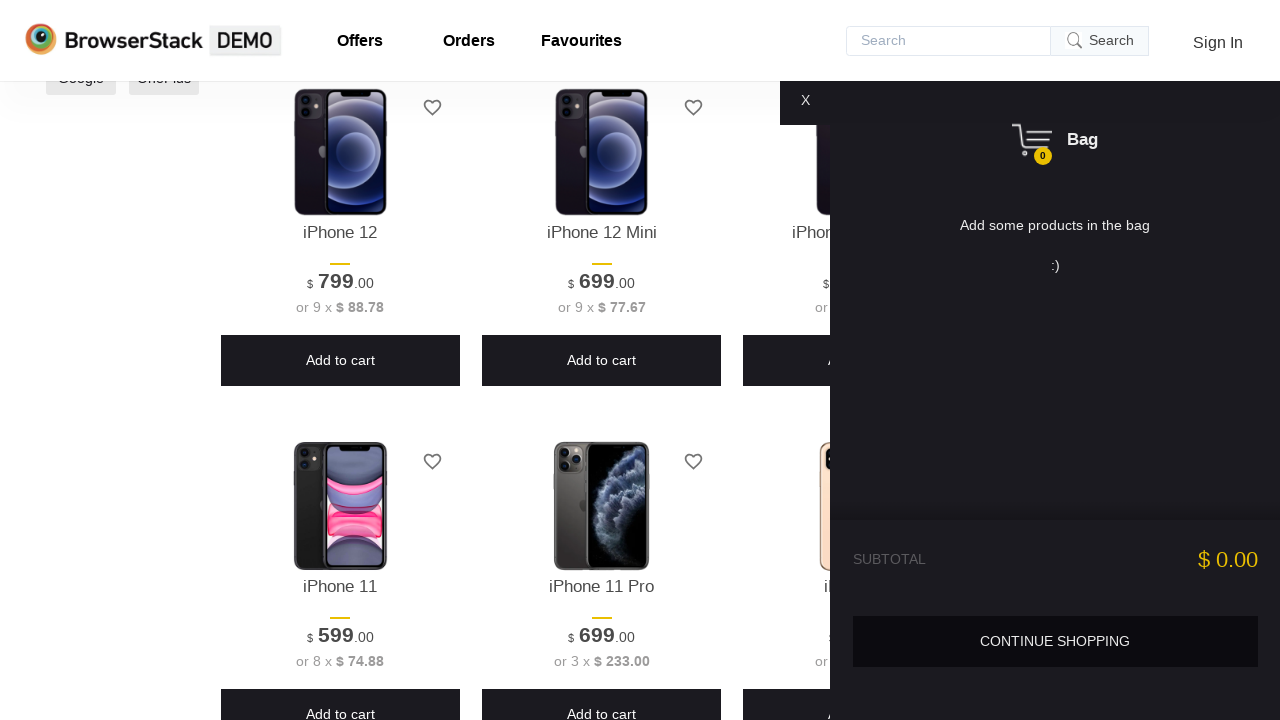

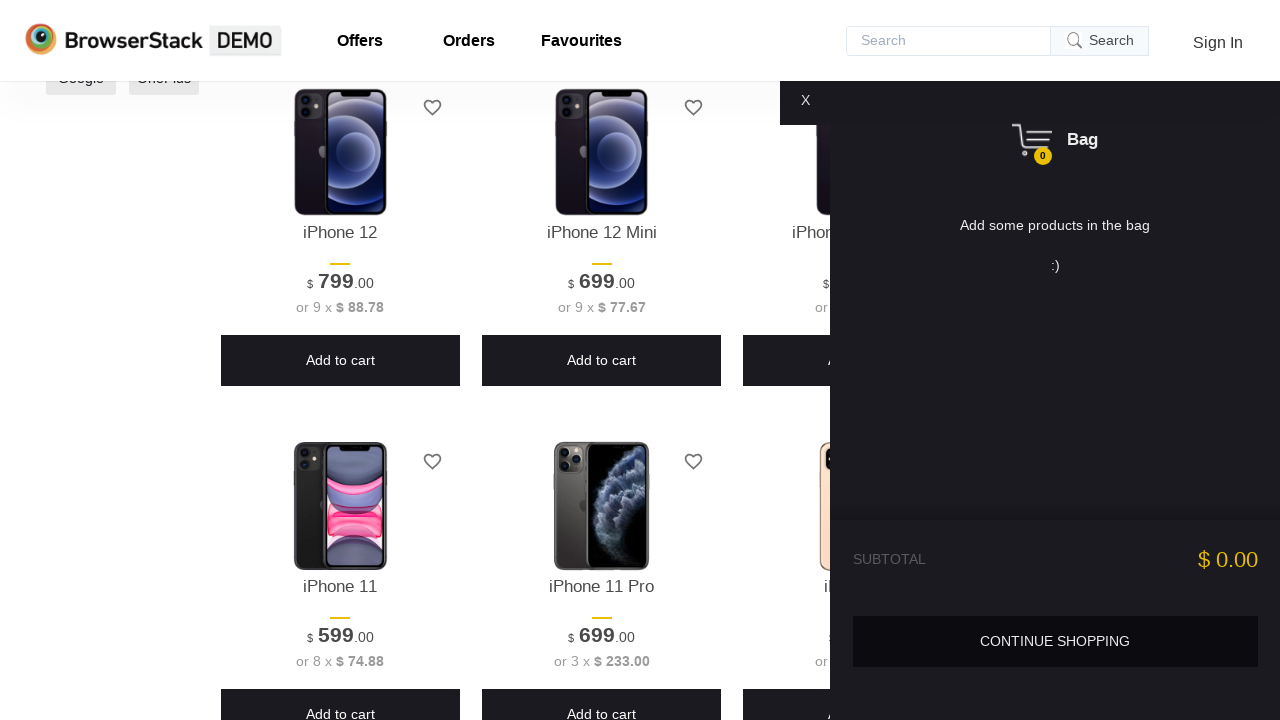